Tests that the currently applied filter link is highlighted with selected class

Starting URL: https://demo.playwright.dev/todomvc

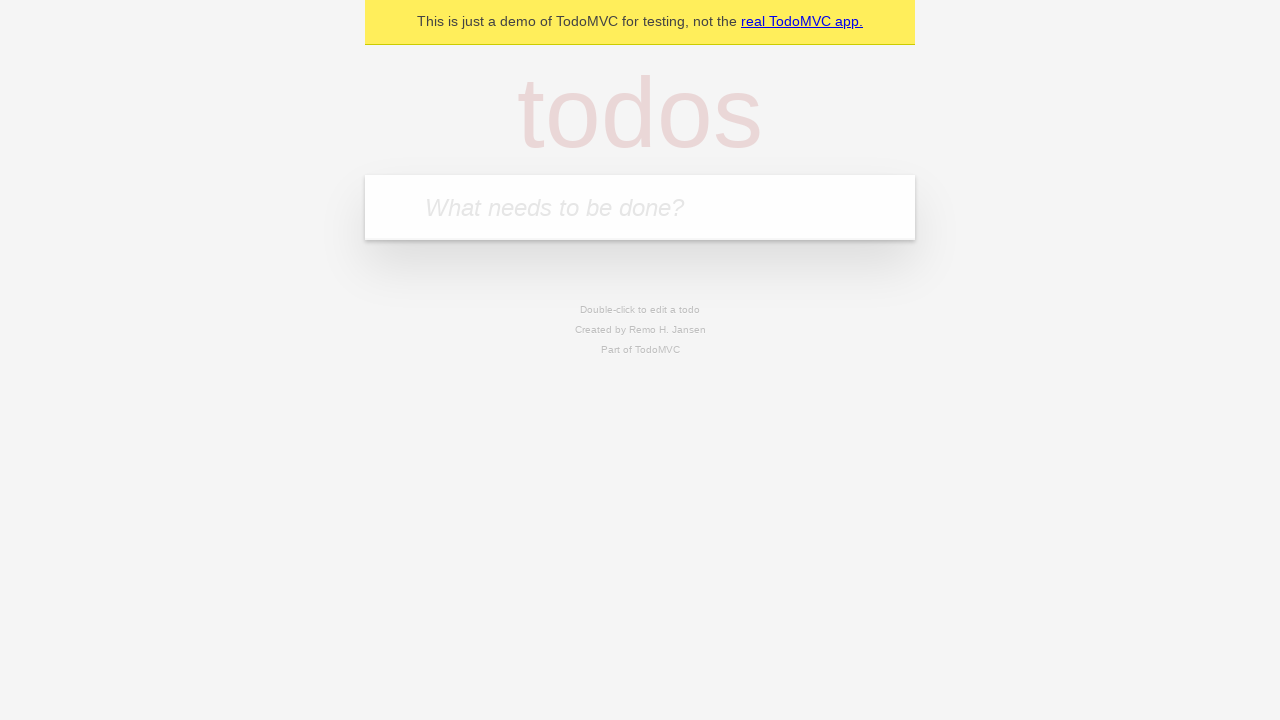

Filled todo input with 'buy some cheese' on internal:attr=[placeholder="What needs to be done?"i]
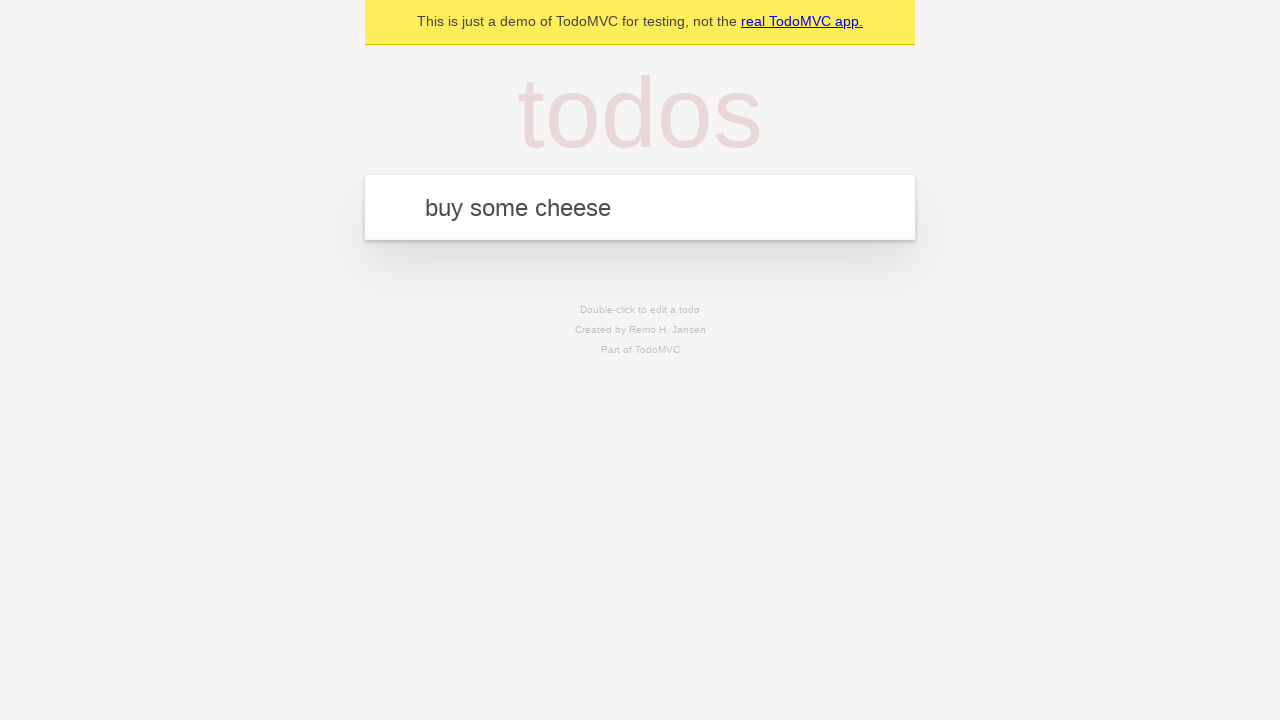

Pressed Enter to create todo 'buy some cheese' on internal:attr=[placeholder="What needs to be done?"i]
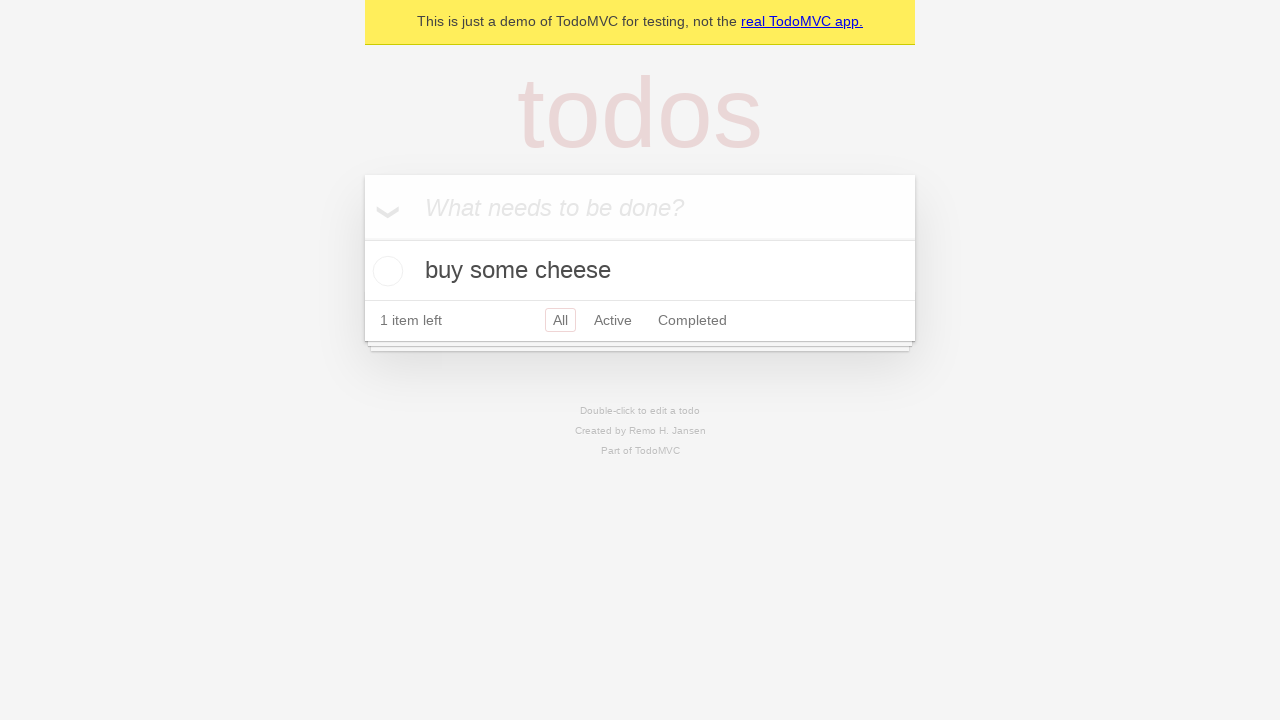

Filled todo input with 'feed the cat' on internal:attr=[placeholder="What needs to be done?"i]
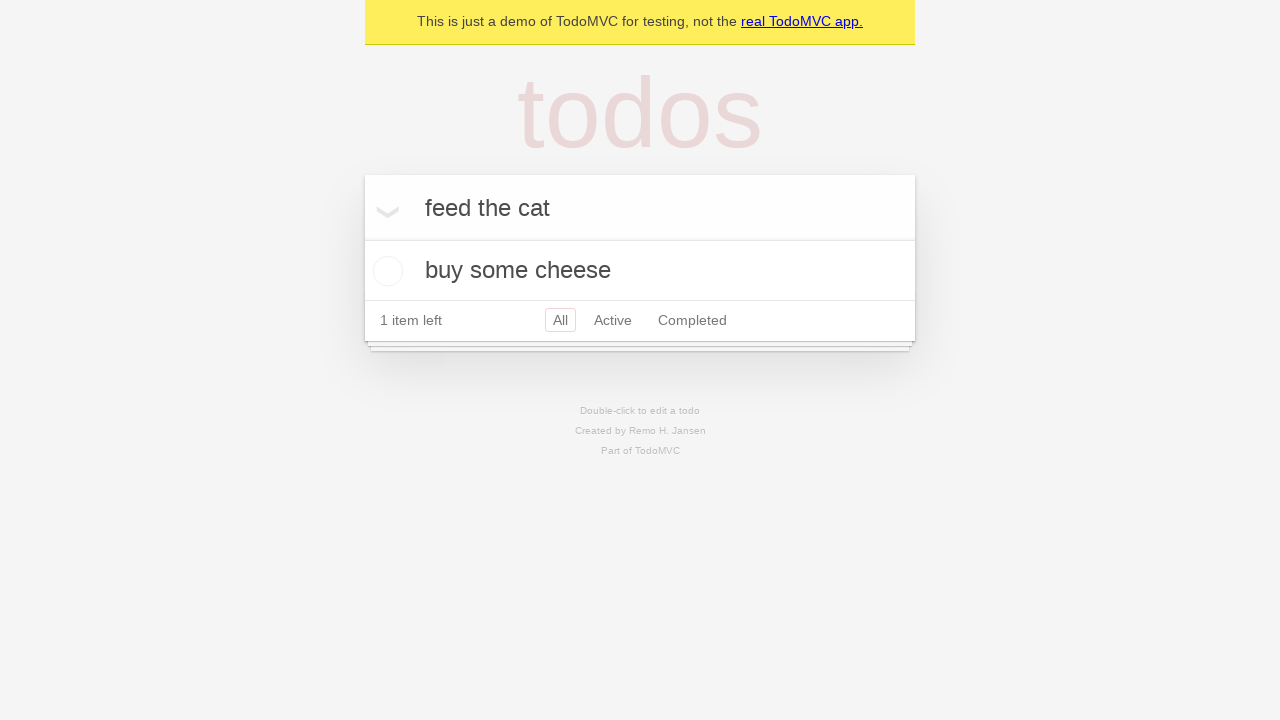

Pressed Enter to create todo 'feed the cat' on internal:attr=[placeholder="What needs to be done?"i]
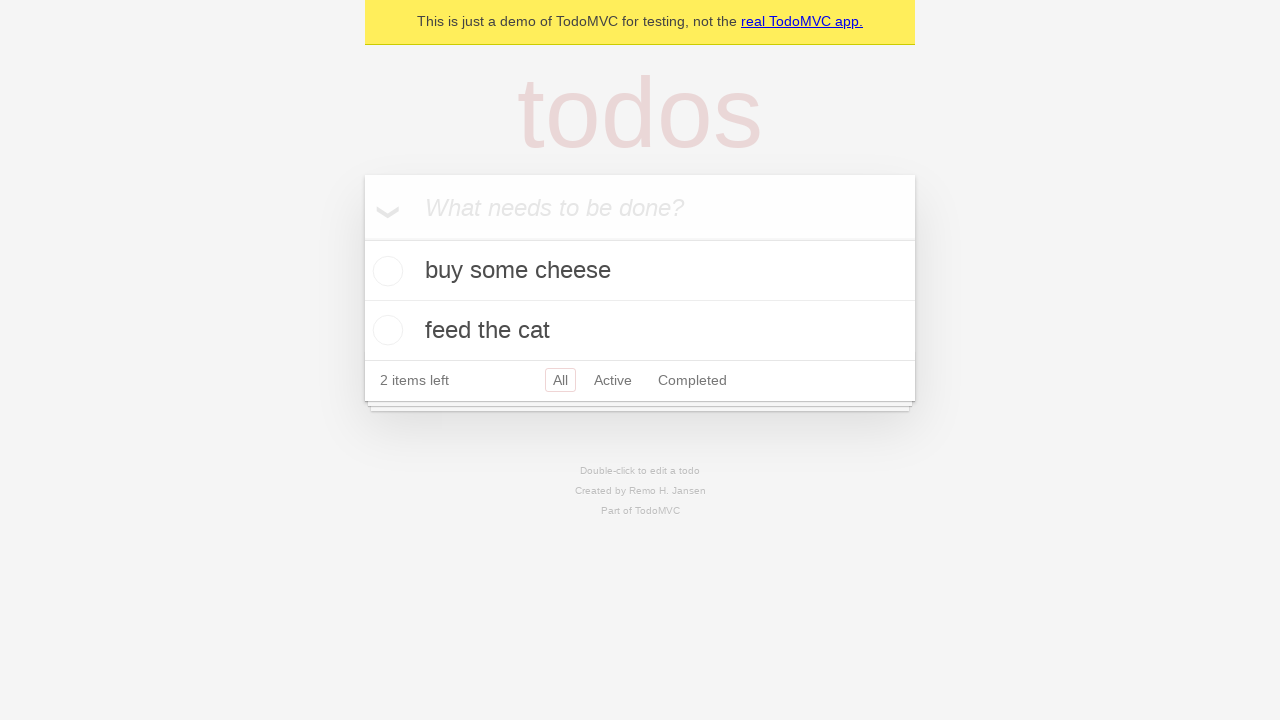

Filled todo input with 'book a doctors appointment' on internal:attr=[placeholder="What needs to be done?"i]
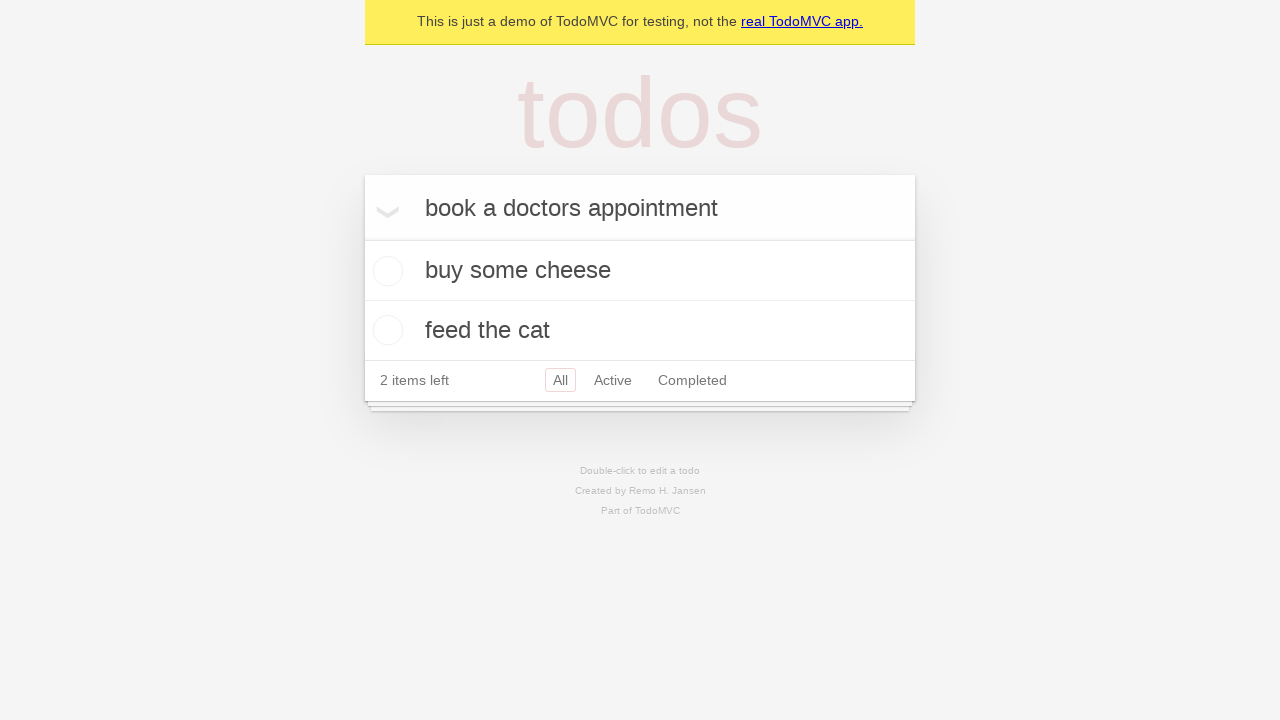

Pressed Enter to create todo 'book a doctors appointment' on internal:attr=[placeholder="What needs to be done?"i]
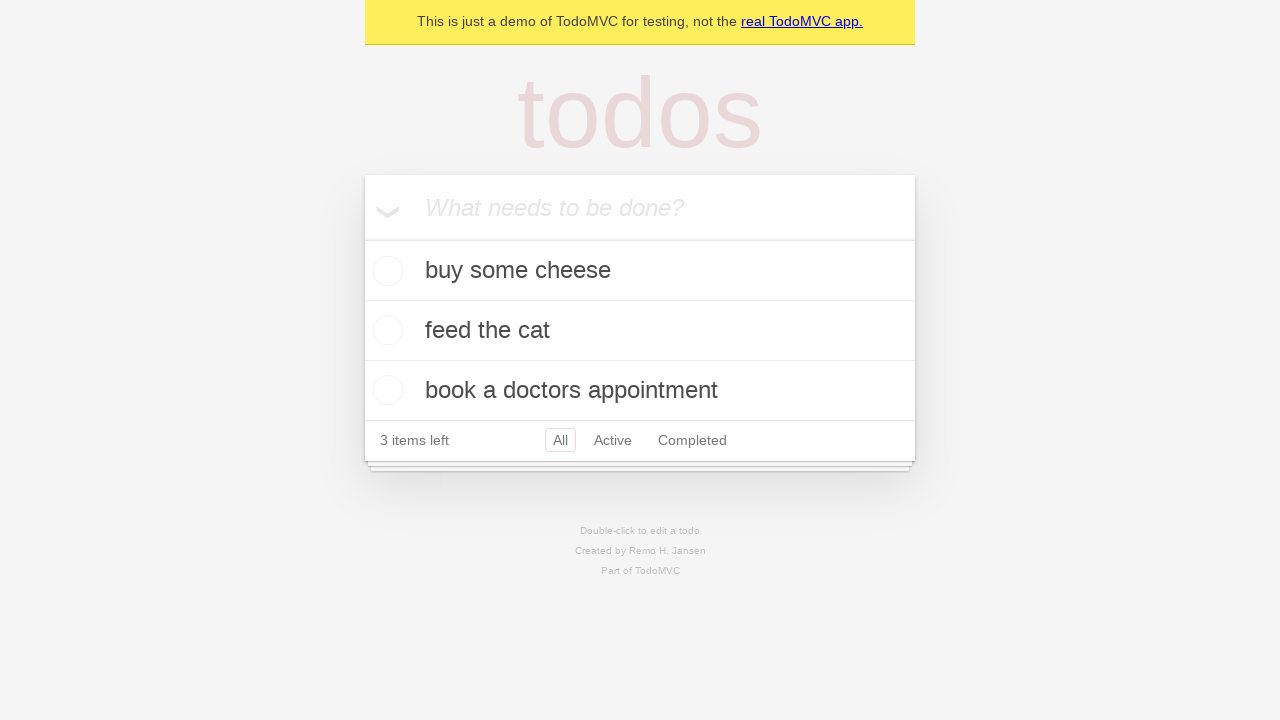

Waited for 3 todo items to be created
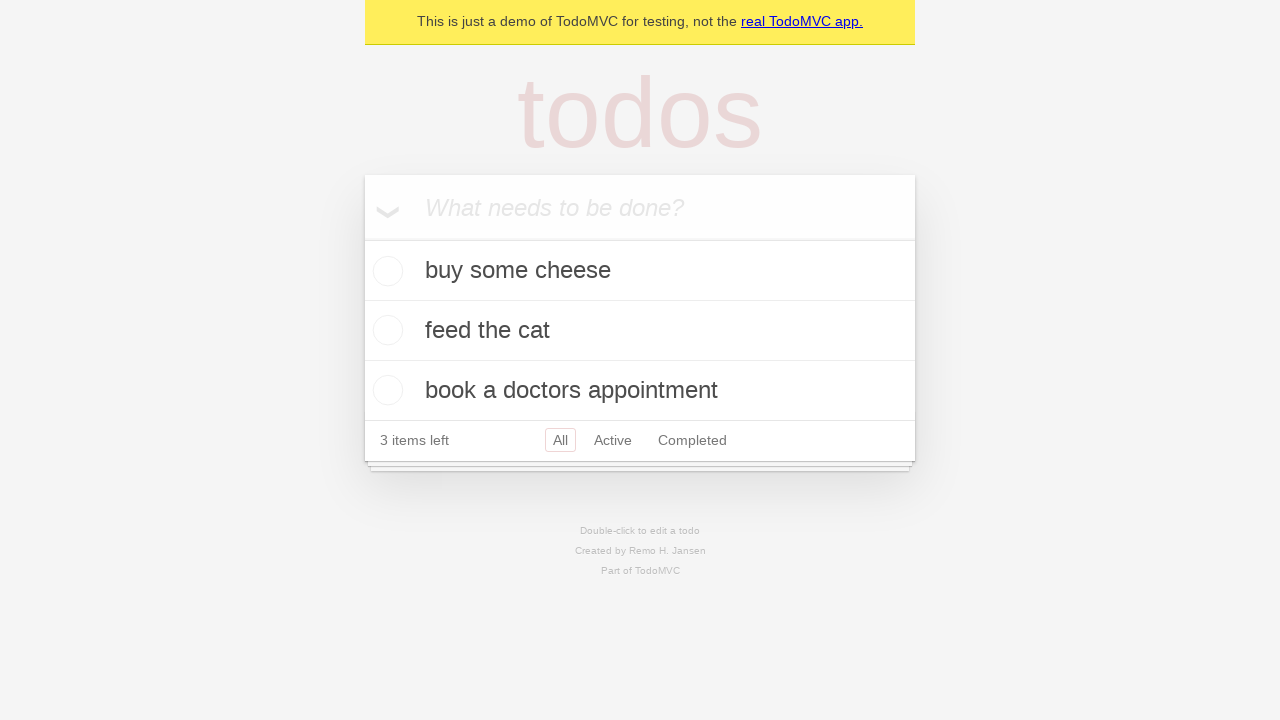

Clicked Active filter link at (613, 440) on internal:role=link[name="Active"i]
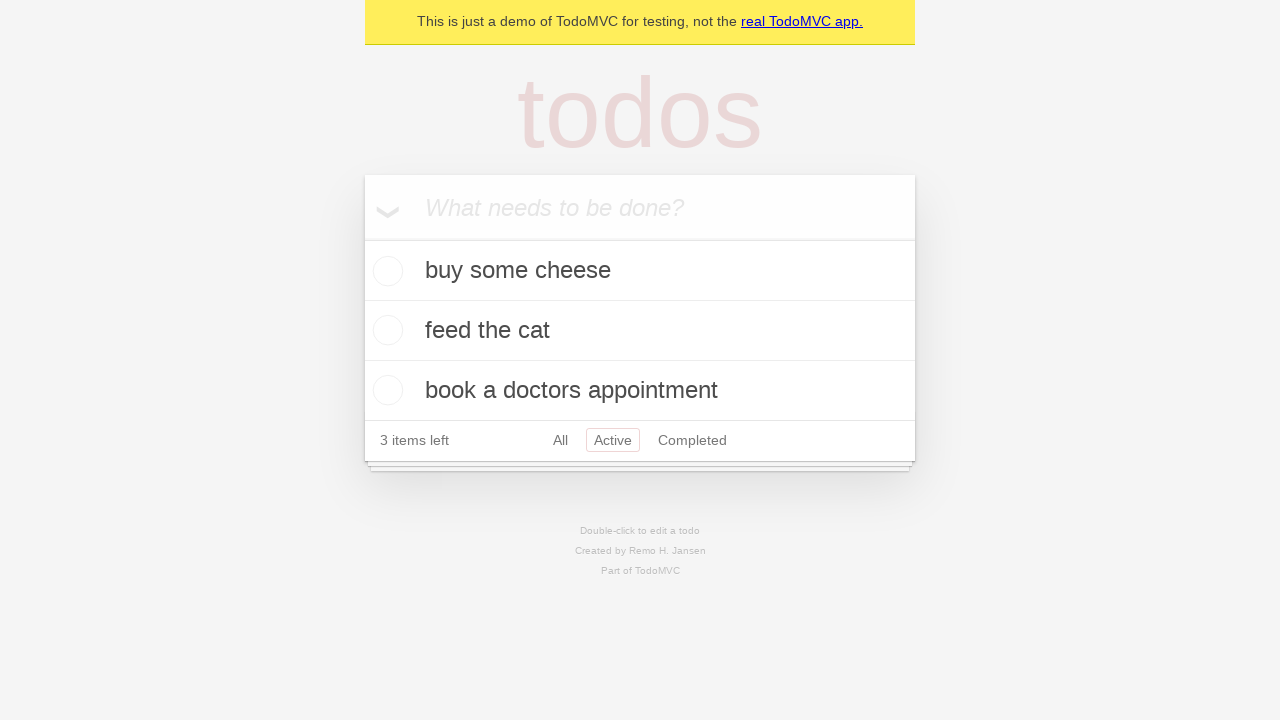

Clicked Completed filter link to verify it becomes highlighted at (692, 440) on internal:role=link[name="Completed"i]
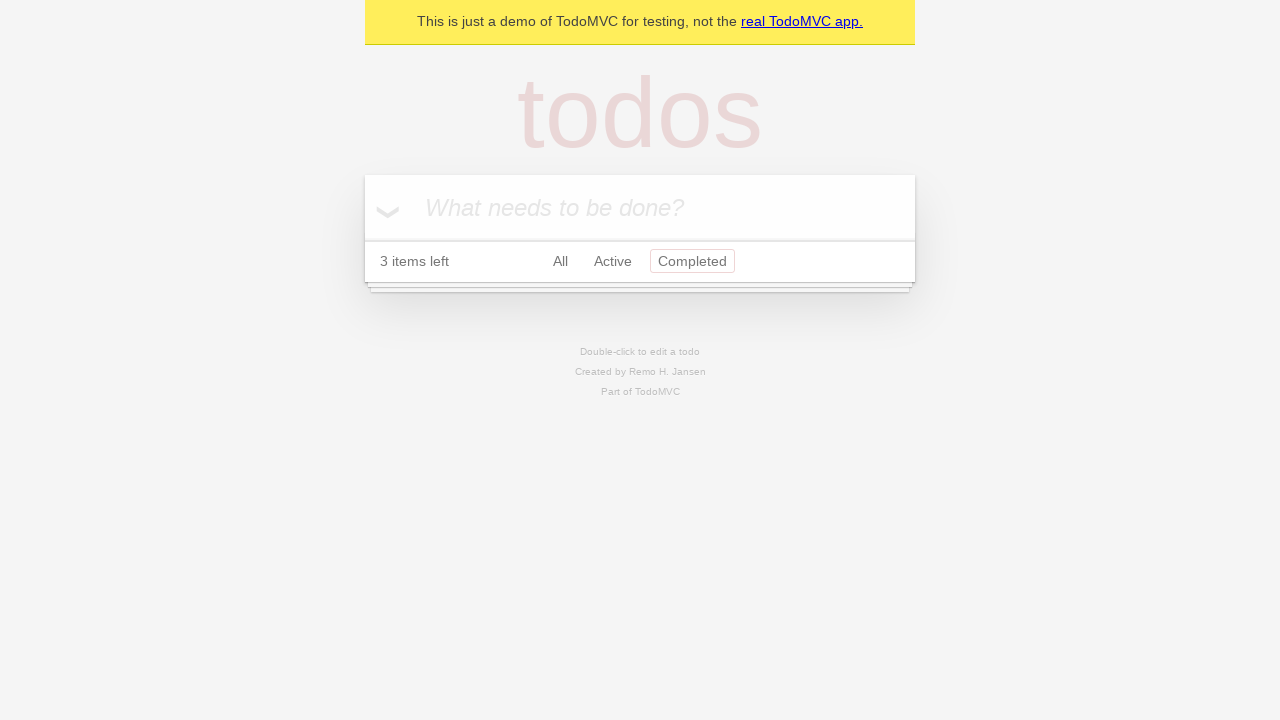

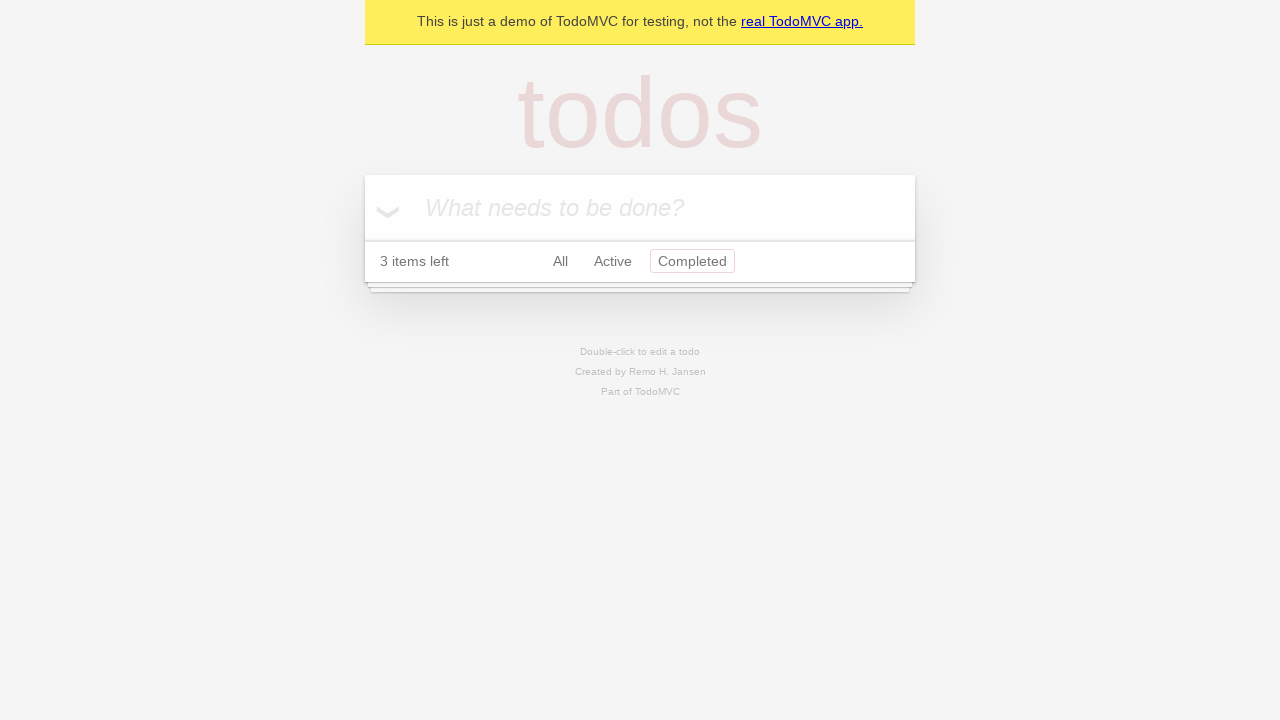